Tests the search functionality on a produce offers page by searching for "Rice" and verifying that filtered results match the search term

Starting URL: https://rahulshettyacademy.com/seleniumPractise/#/offers

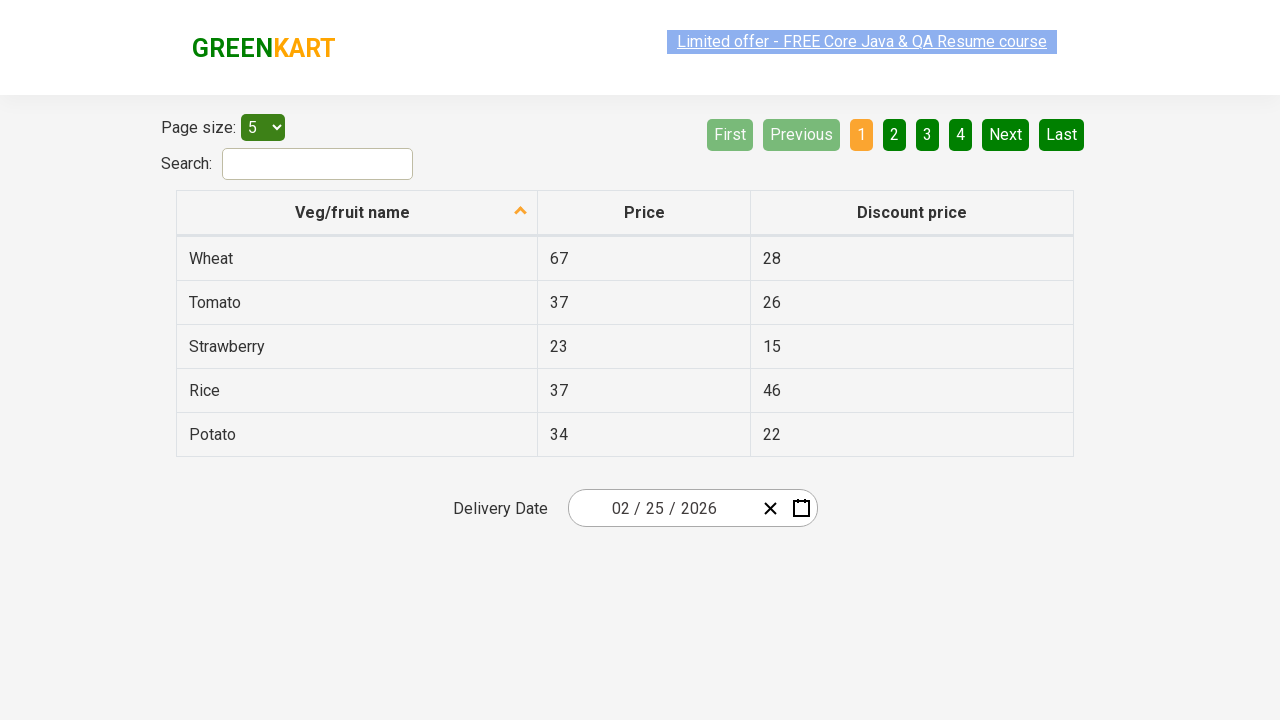

Filled search field with 'Rice' on #search-field
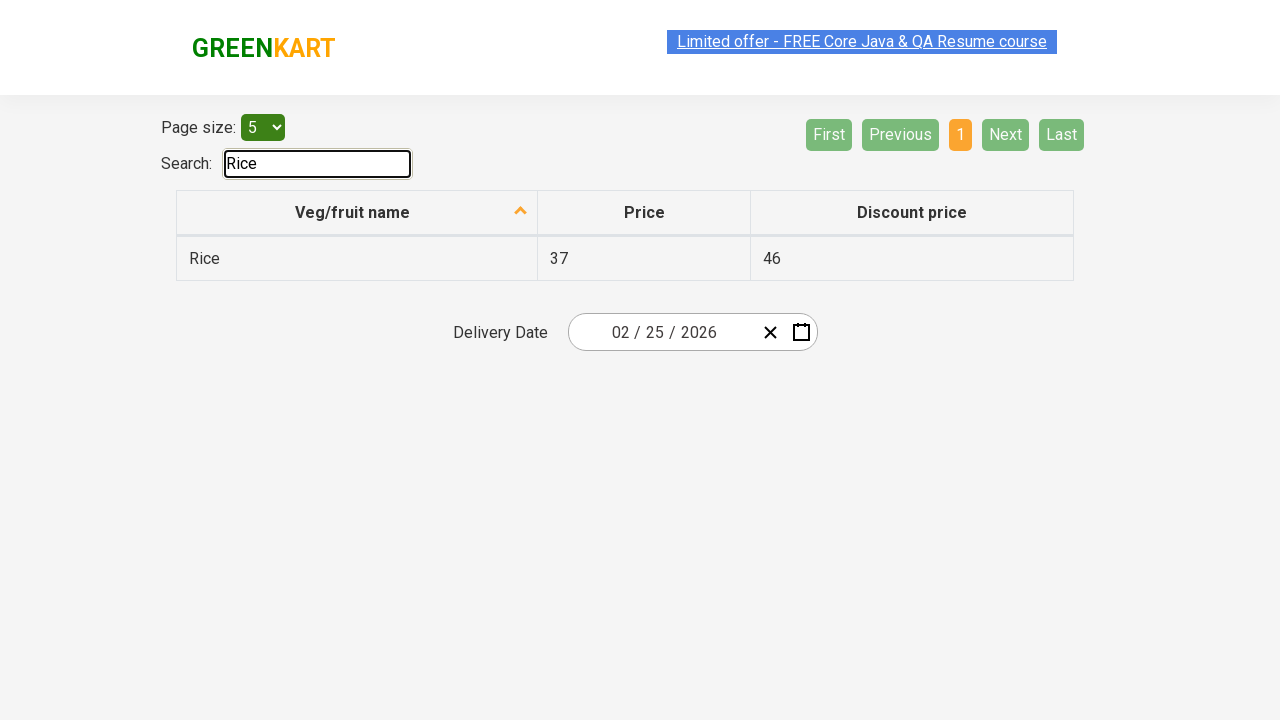

Waited for search results to filter
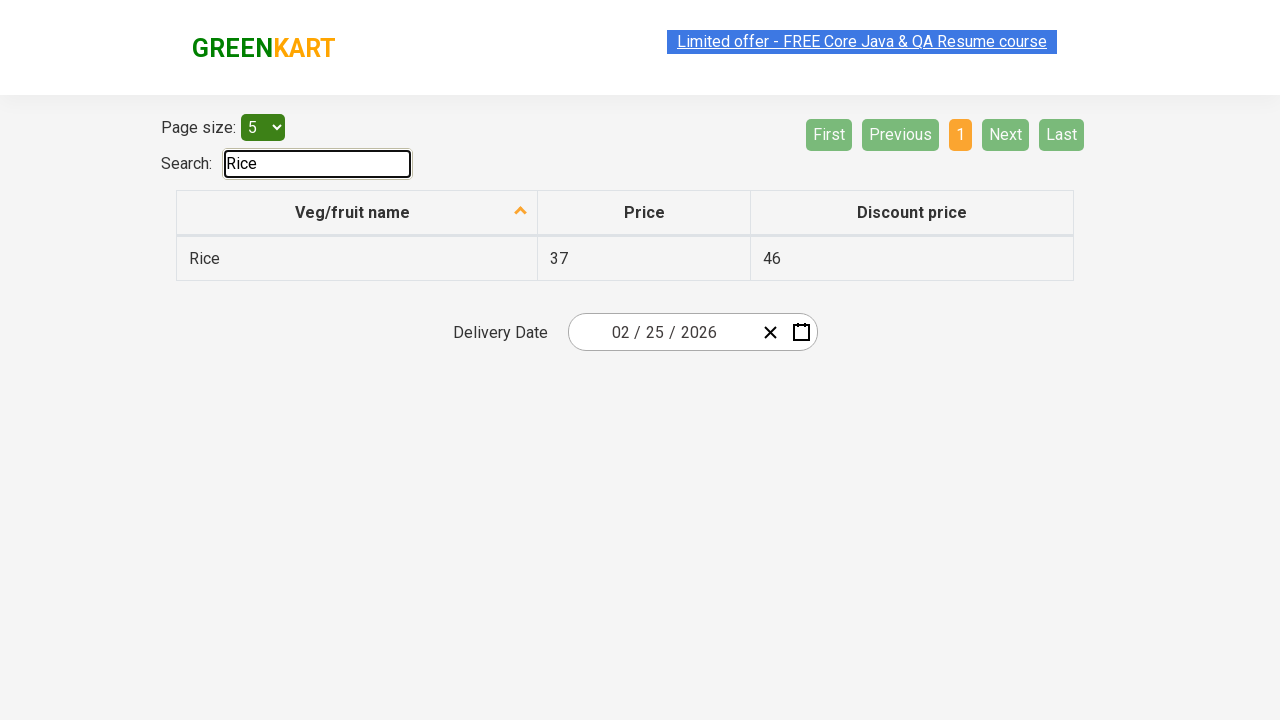

Retrieved filtered items from table
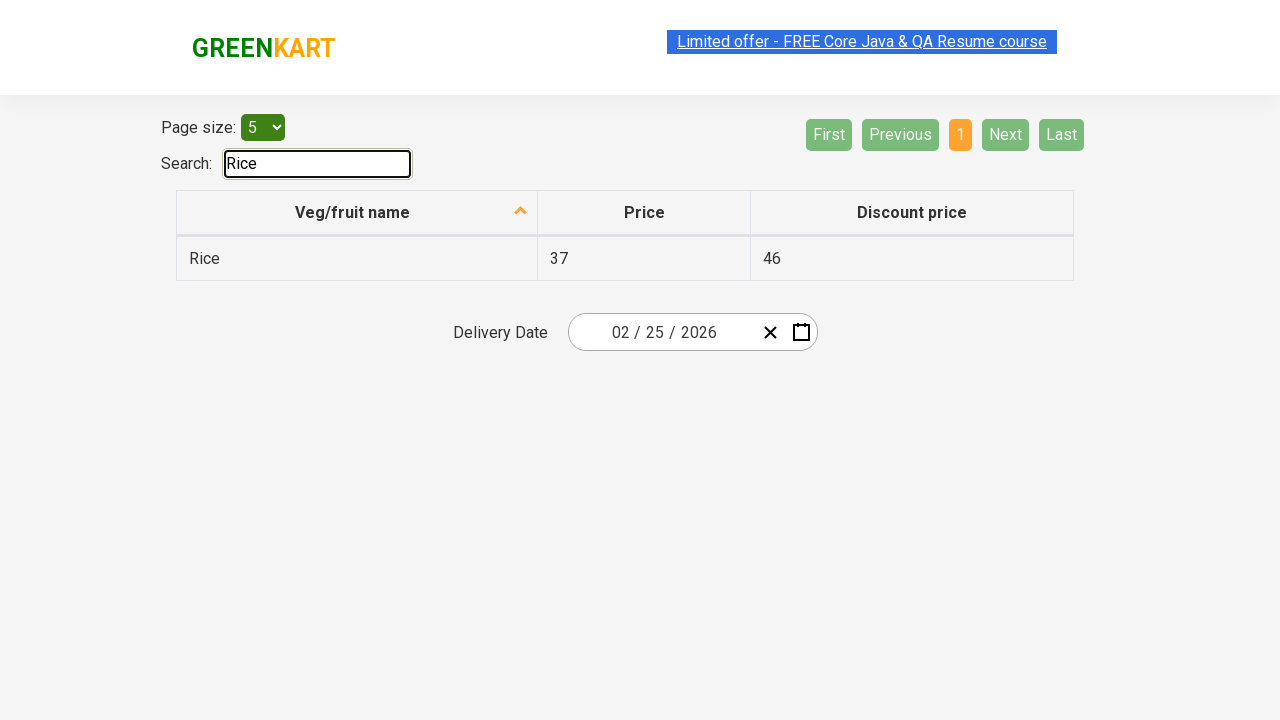

Verified item contains 'Rice': Rice
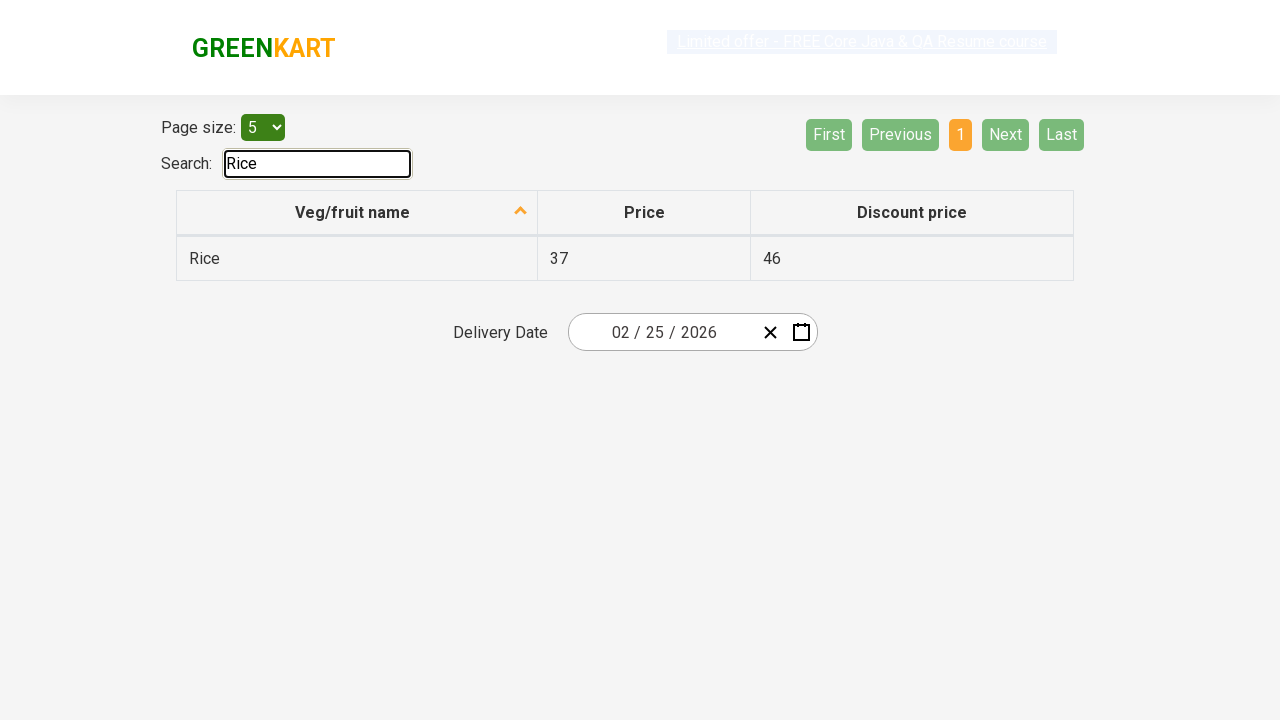

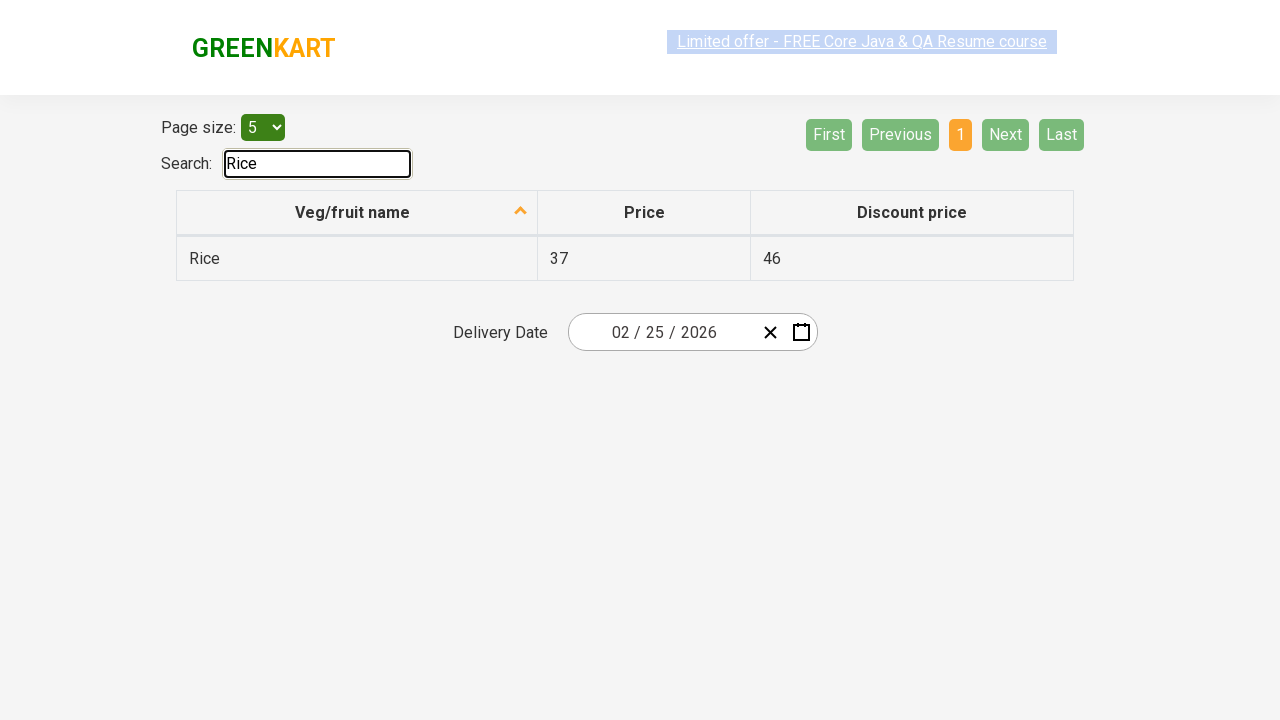